Tests filtering to display only completed todo items.

Starting URL: https://demo.playwright.dev/todomvc

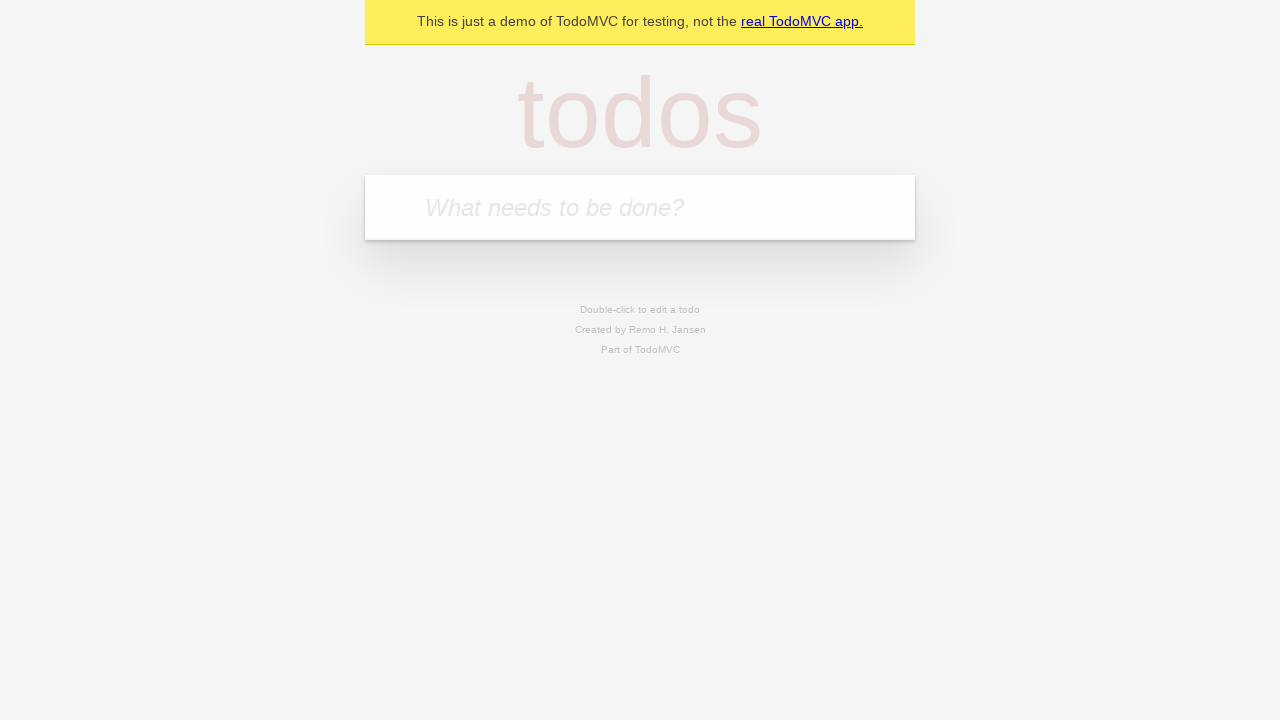

Filled todo input with 'buy some cheese' on internal:attr=[placeholder="What needs to be done?"i]
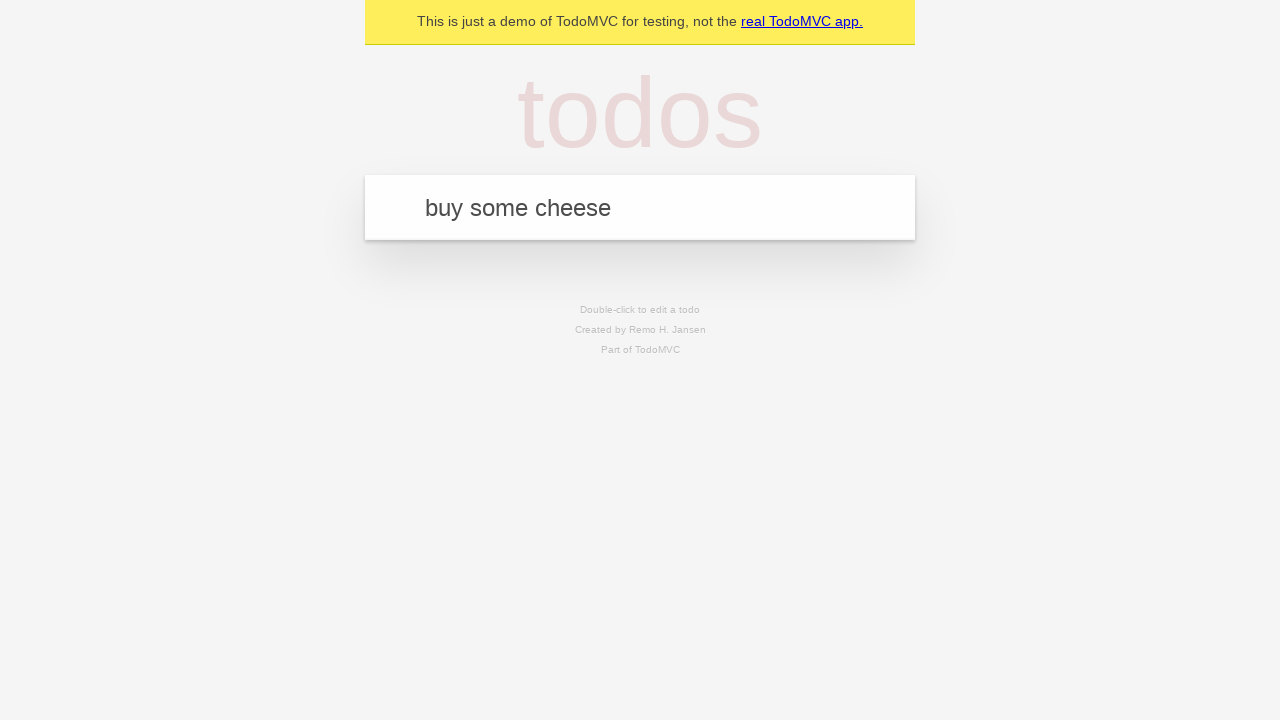

Pressed Enter to add first todo item on internal:attr=[placeholder="What needs to be done?"i]
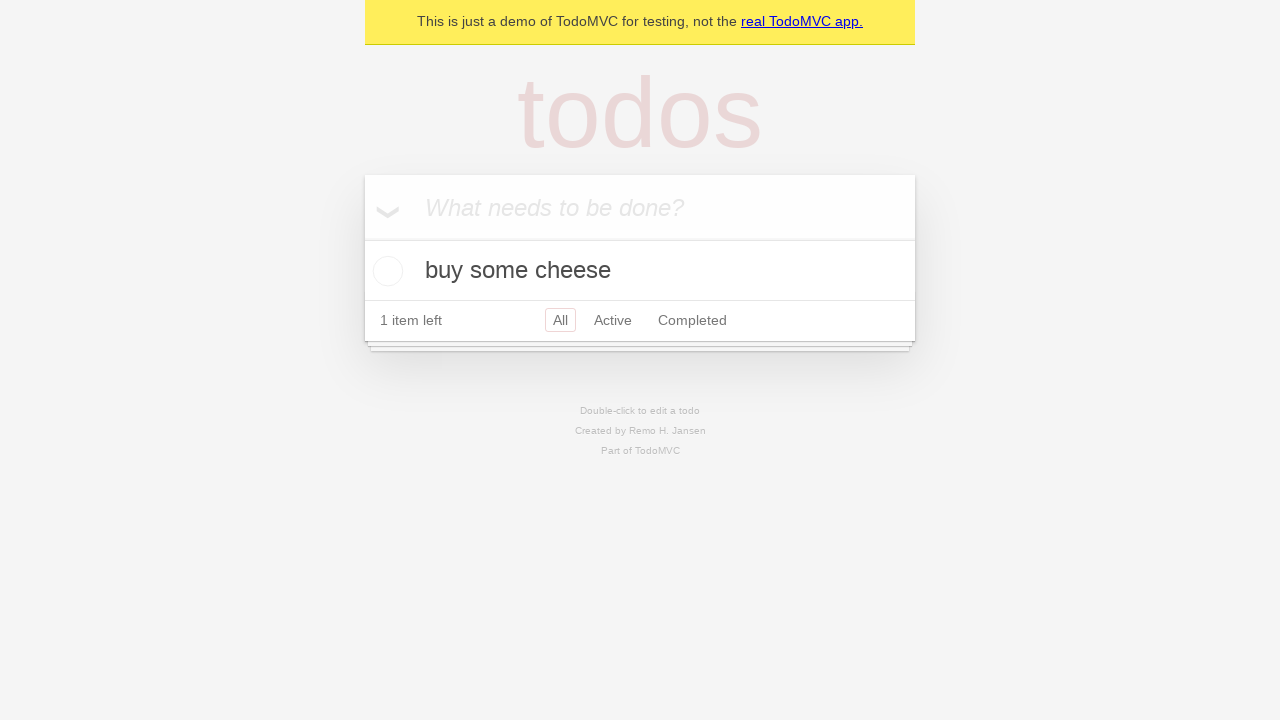

Filled todo input with 'feed the cat' on internal:attr=[placeholder="What needs to be done?"i]
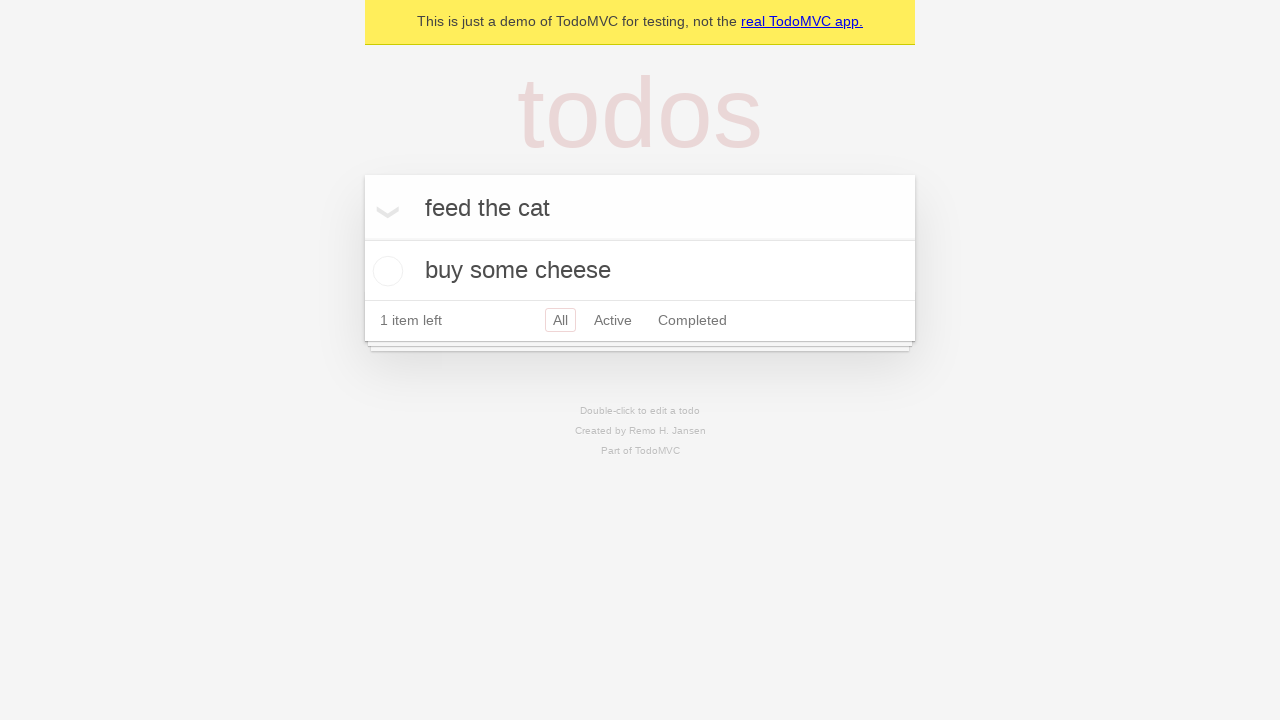

Pressed Enter to add second todo item on internal:attr=[placeholder="What needs to be done?"i]
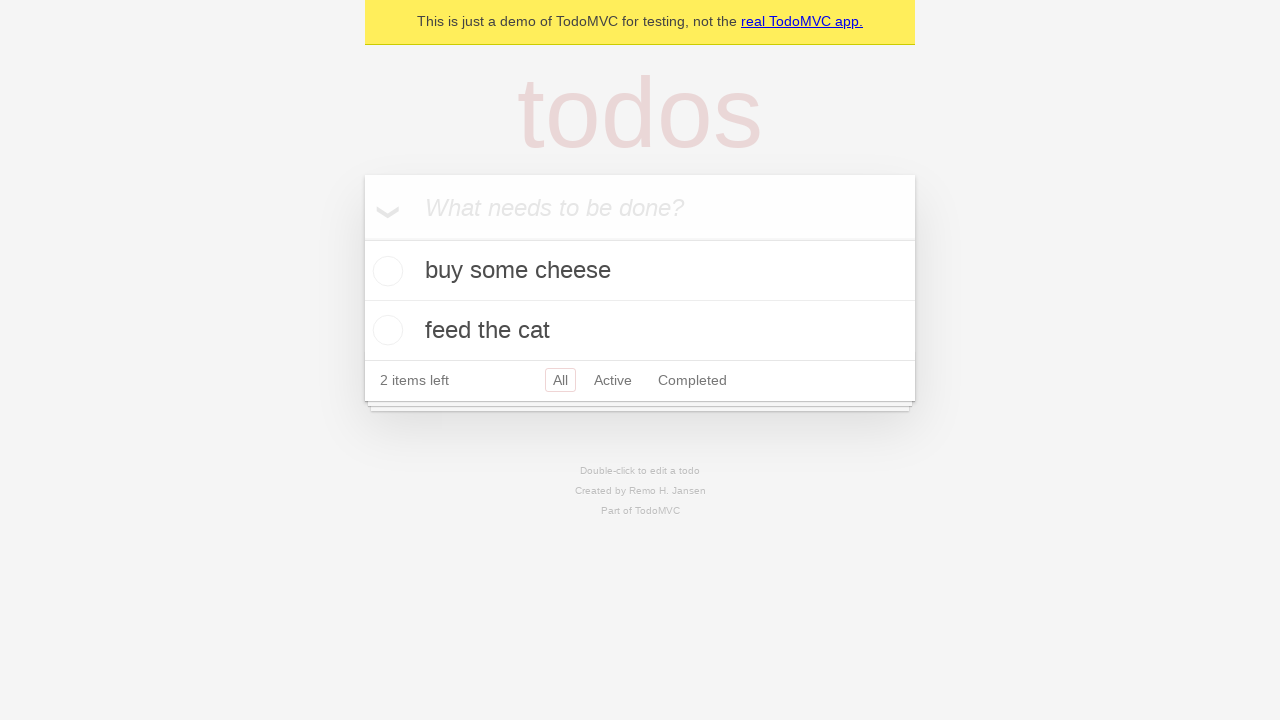

Filled todo input with 'book a doctors appointment' on internal:attr=[placeholder="What needs to be done?"i]
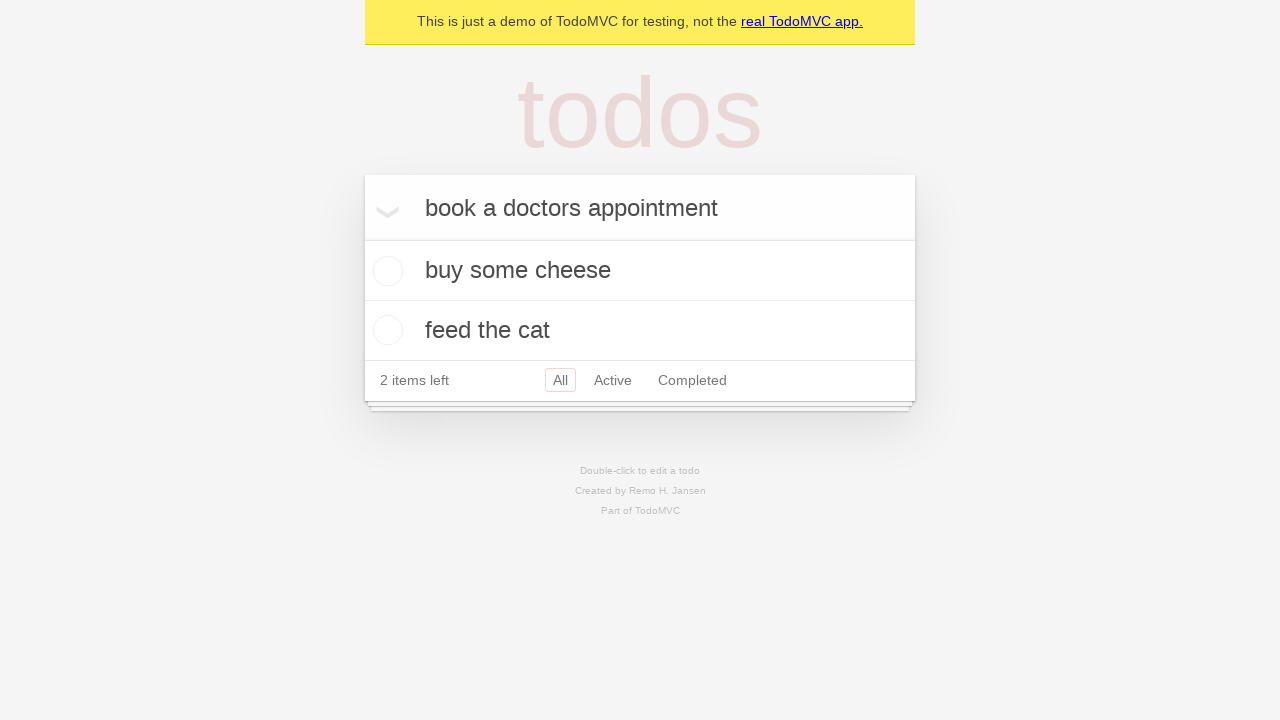

Pressed Enter to add third todo item on internal:attr=[placeholder="What needs to be done?"i]
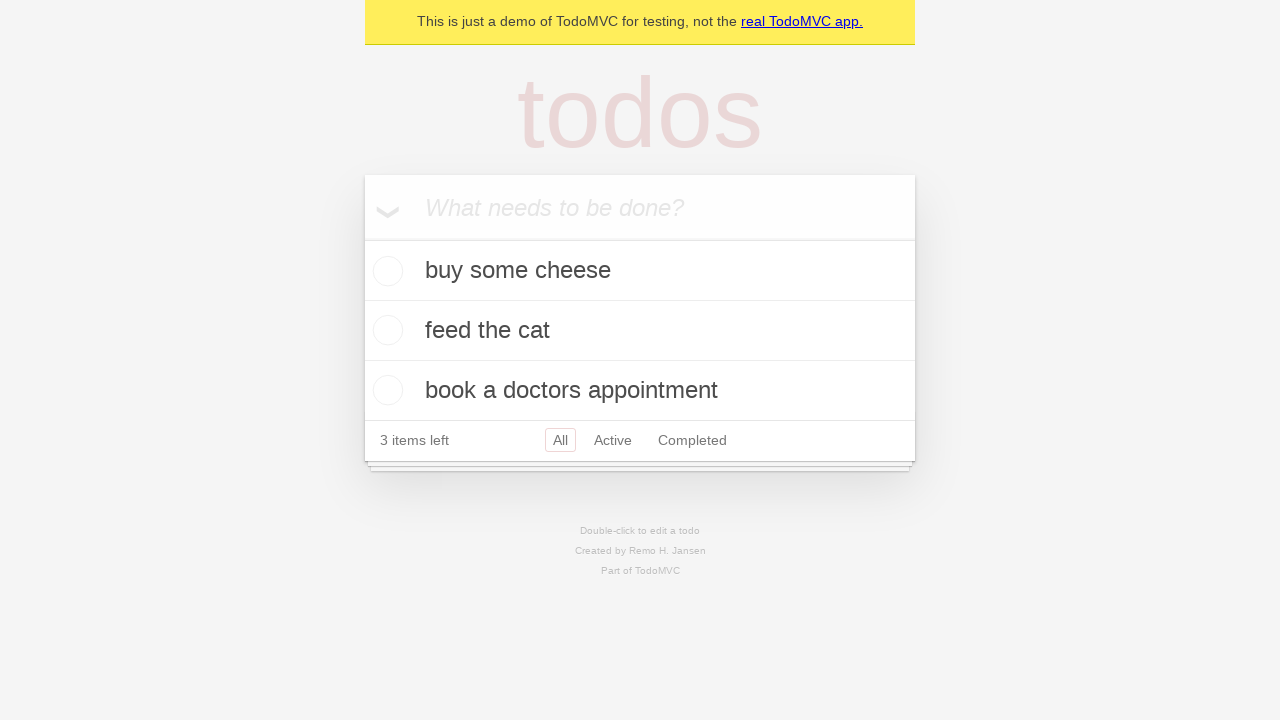

Checked the second todo item to mark it as completed at (385, 330) on internal:testid=[data-testid="todo-item"s] >> nth=1 >> internal:role=checkbox
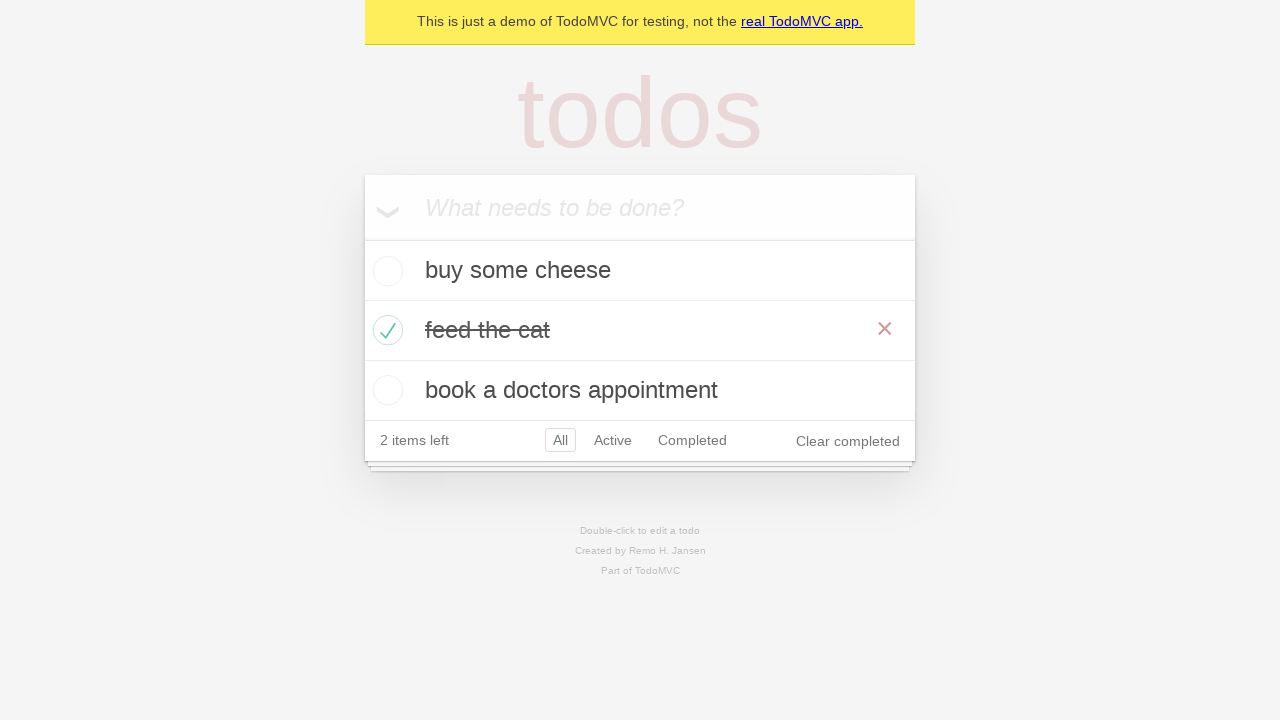

Clicked 'Completed' filter to display only completed items at (692, 440) on internal:role=link[name="Completed"i]
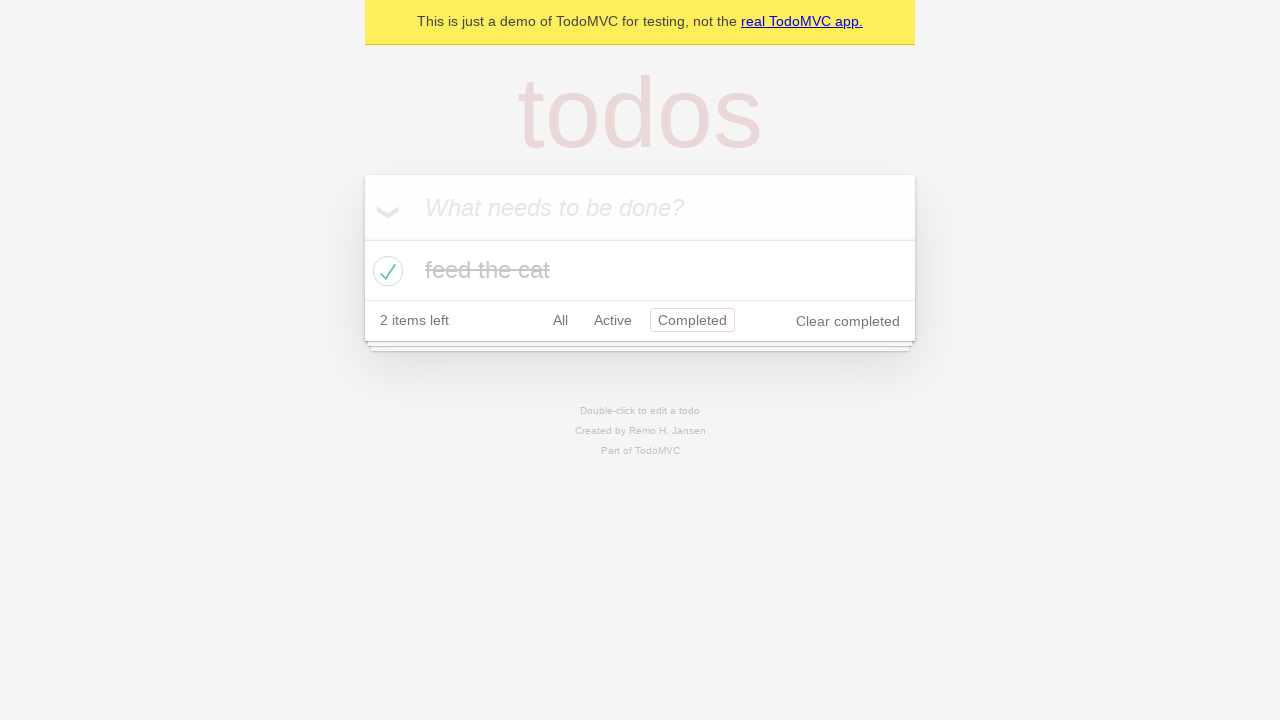

Waited for filter to apply
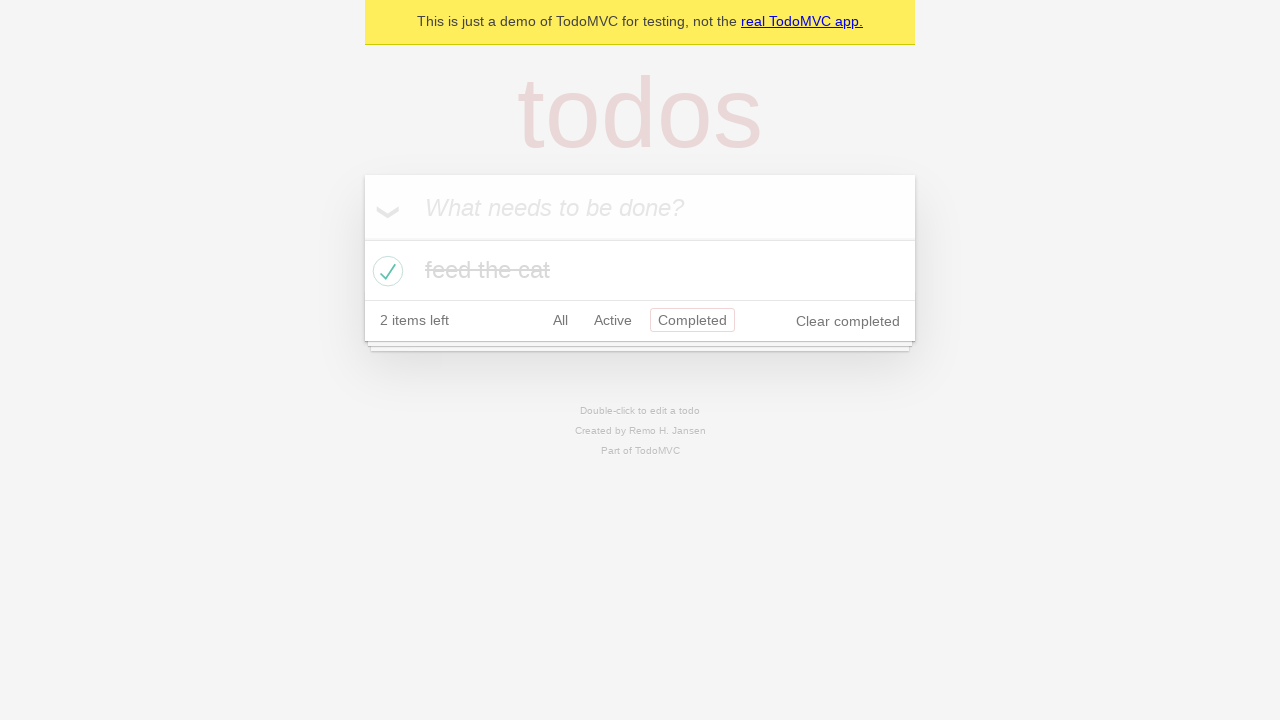

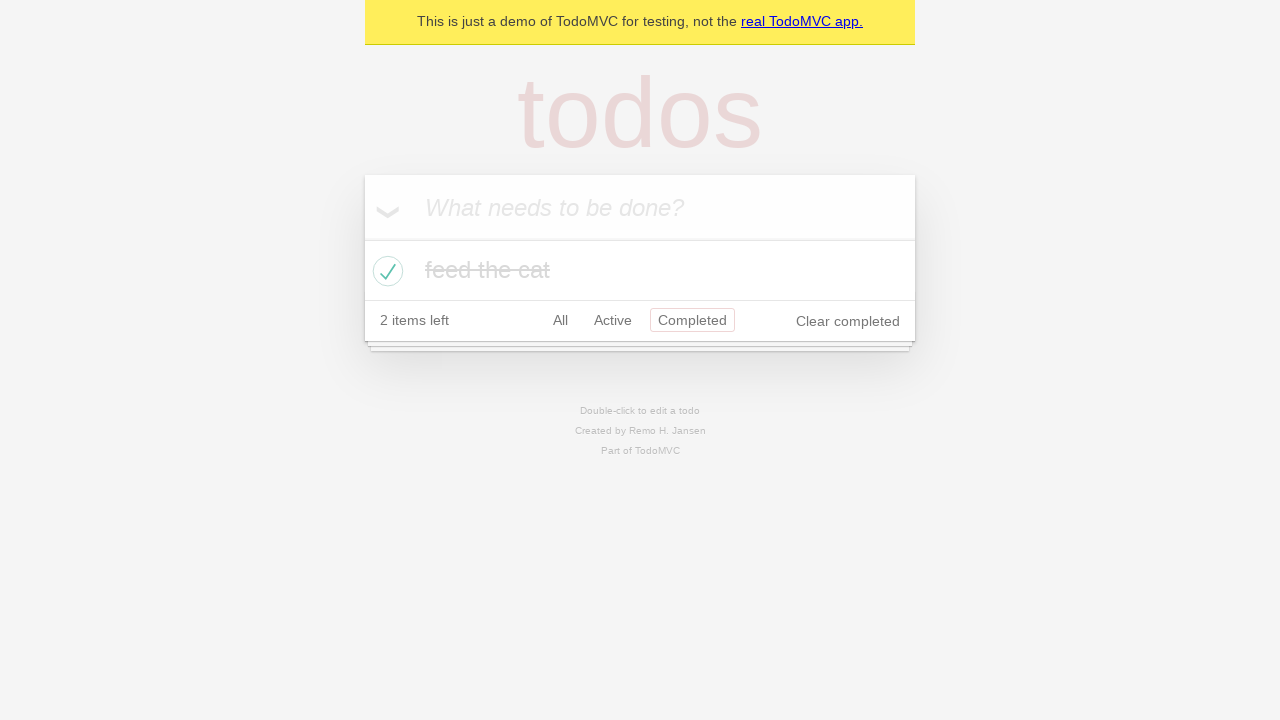